Tests sending a message in a chat interface by finding a text input field, typing "hi", and pressing Enter to submit the message.

Starting URL: https://chat.akash.network/

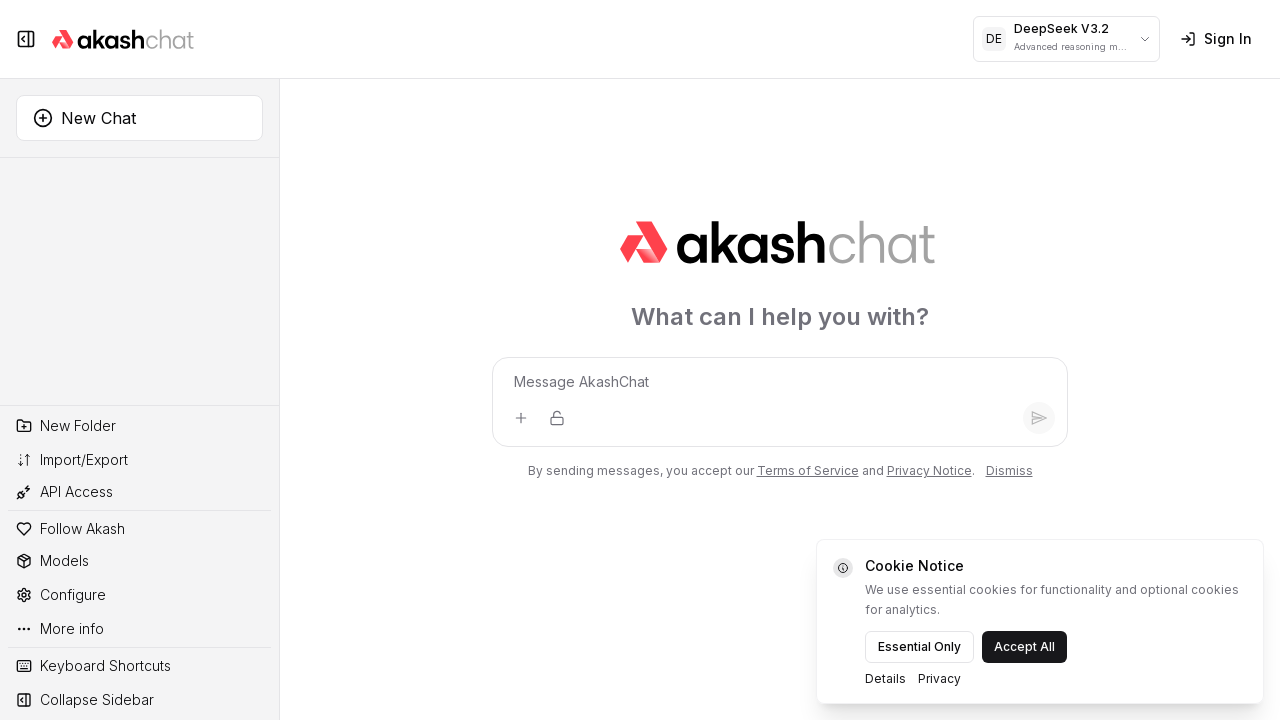

Waited for page to reach networkidle state
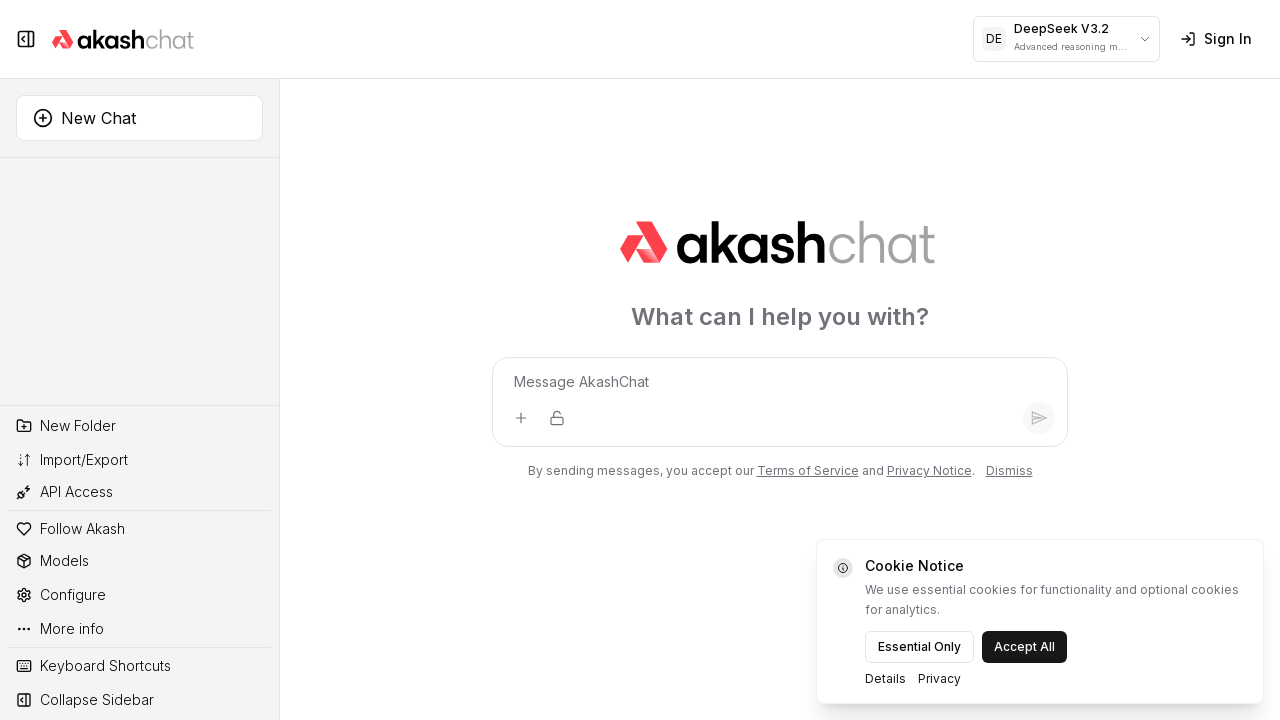

Waited 1500ms for page to settle
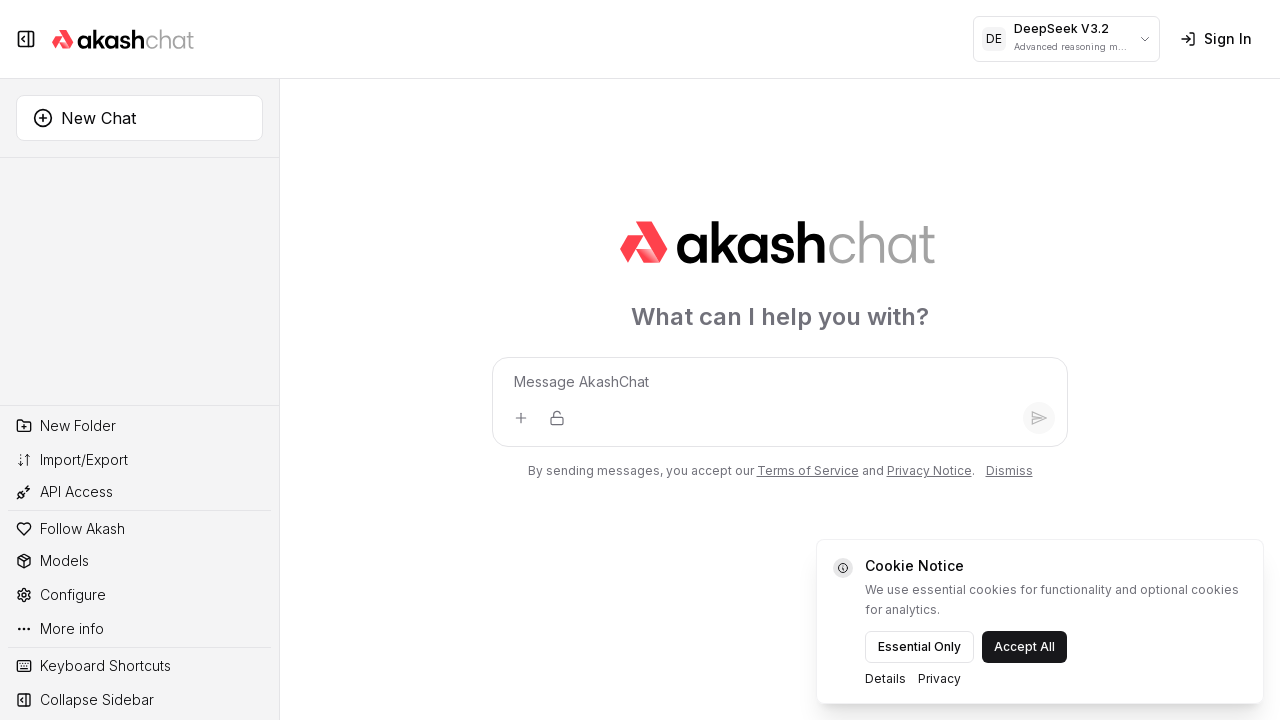

Found and focused chat input element with selector 'textarea'
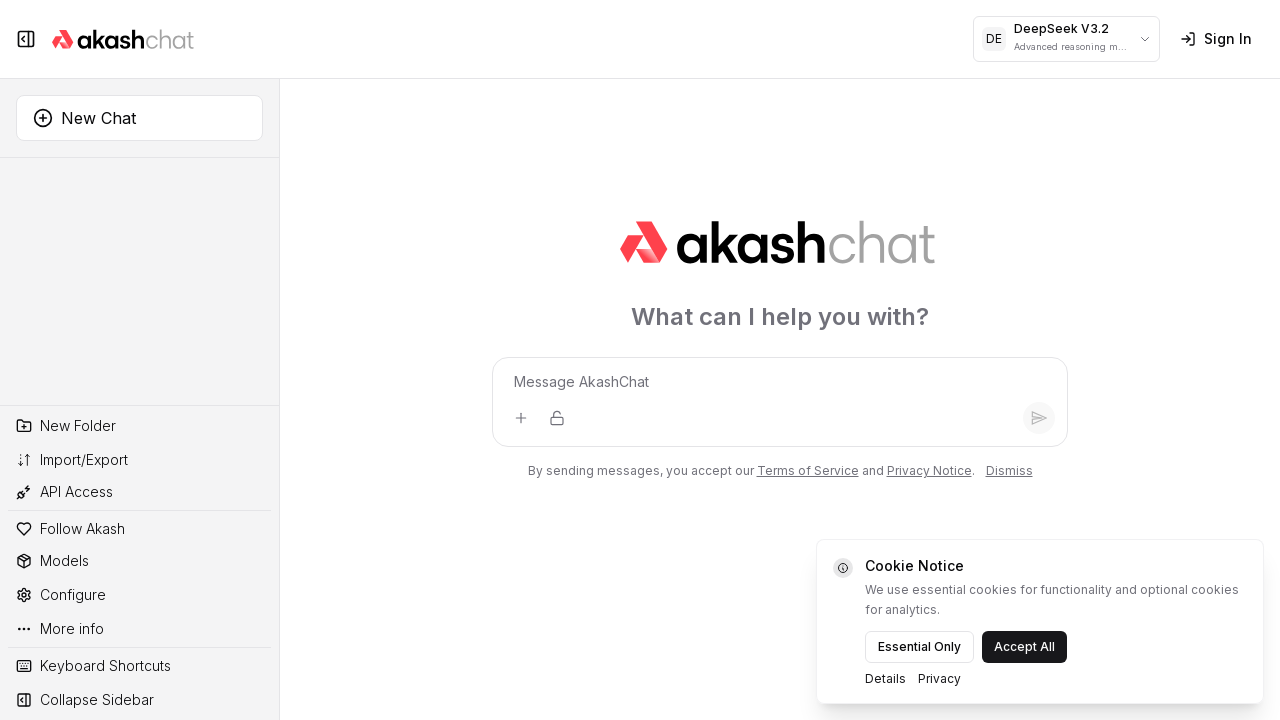

Typed 'hi' in the chat input field
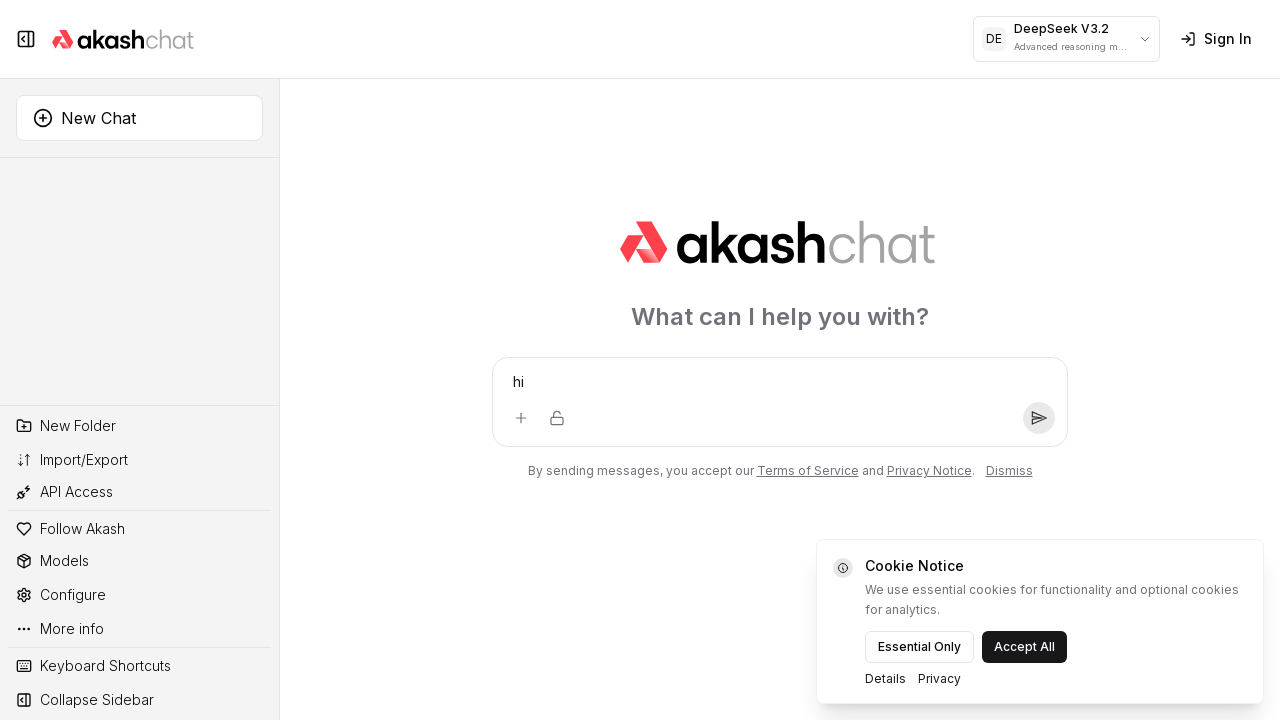

Pressed Enter to submit the message
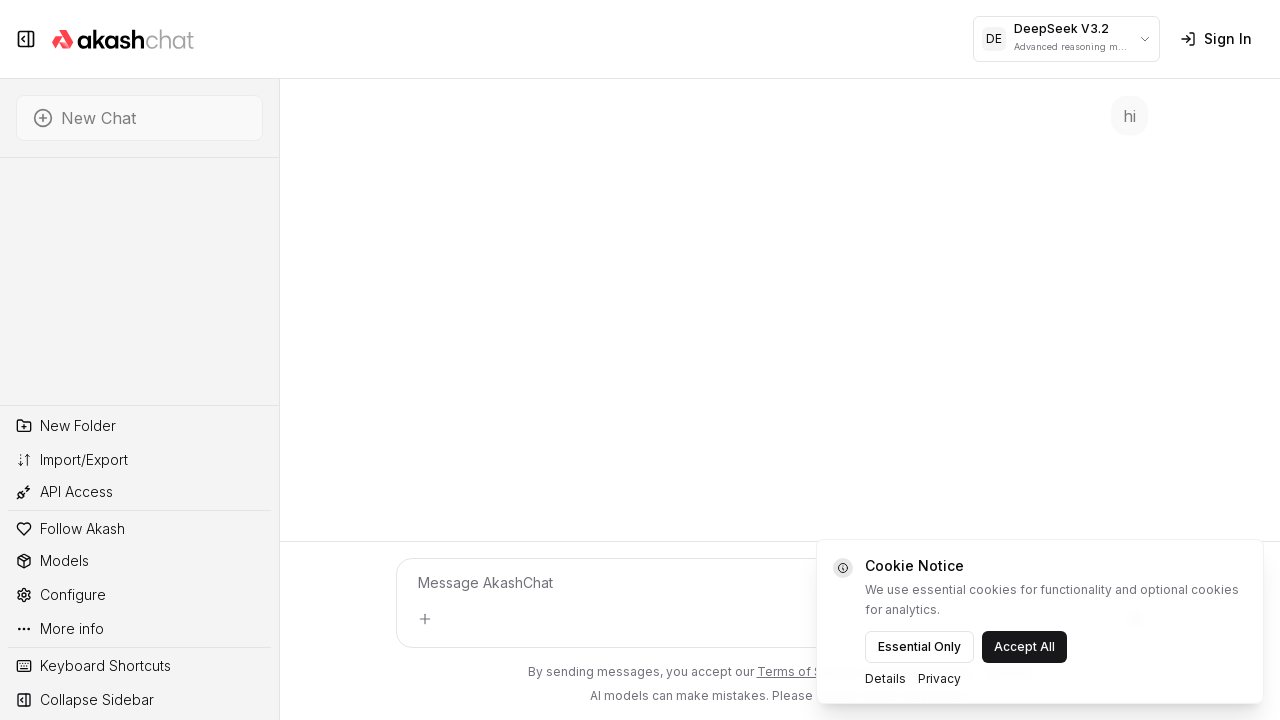

Waited 3000ms for chat response
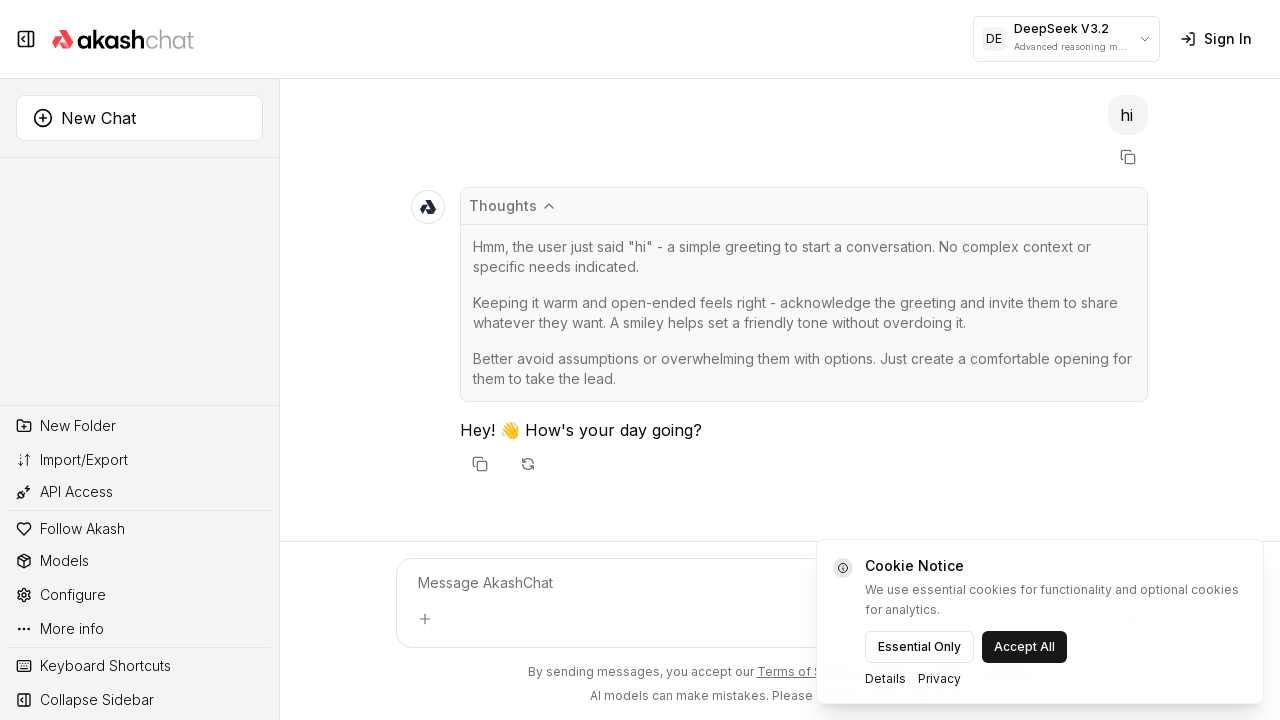

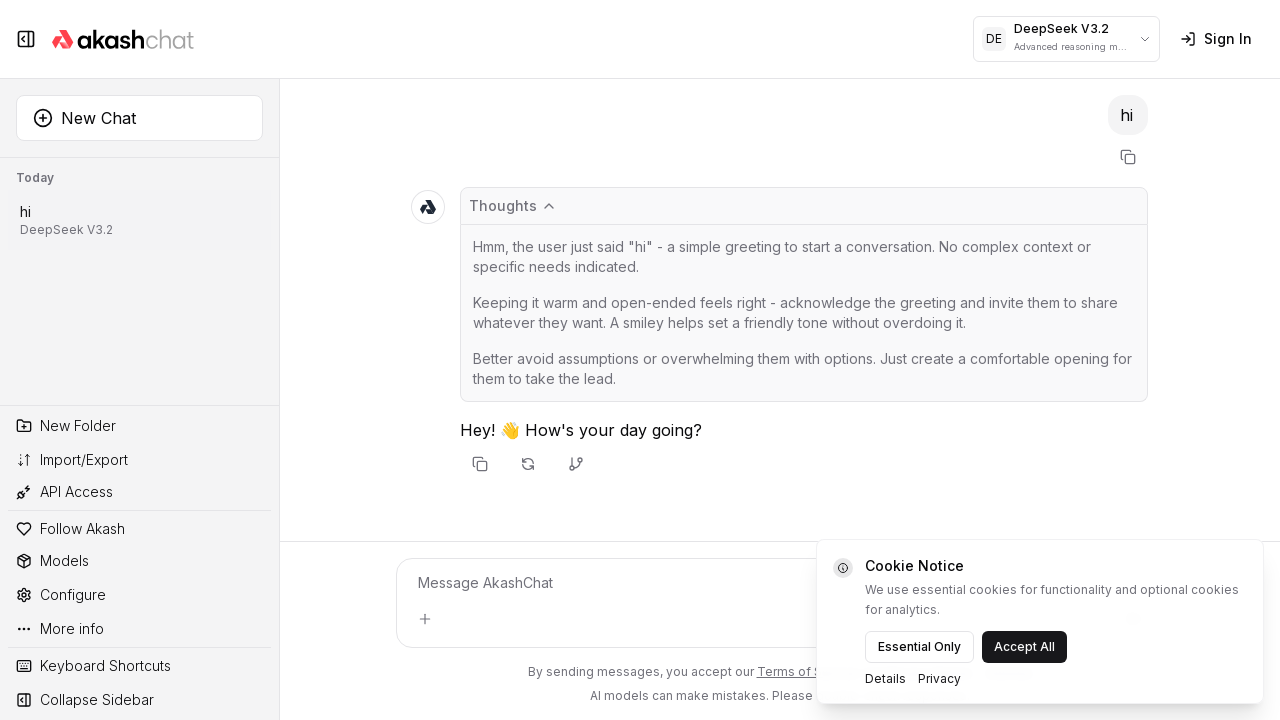